Tests iframe handling by switching to an iframe and clicking a button that triggers a JavaScript alert function

Starting URL: https://www.w3schools.com/jsref/tryit.asp?filename=tryjsref_alert

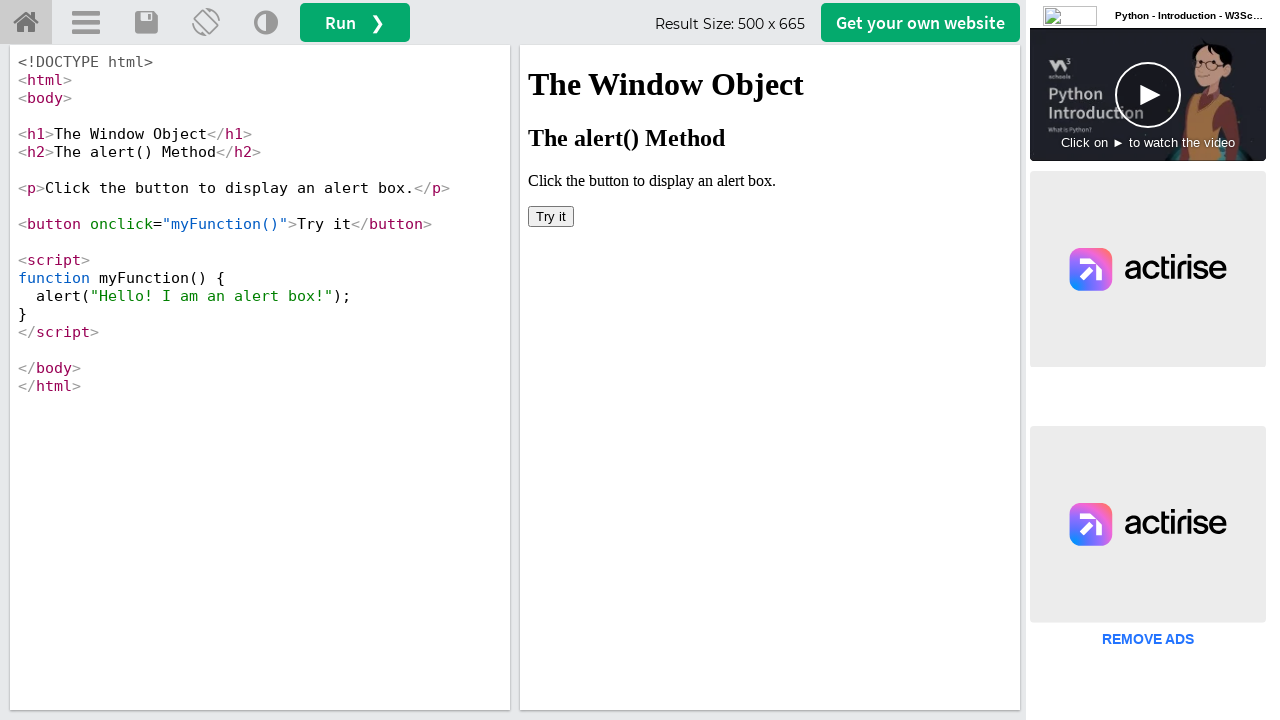

Located iframe with id 'iframeResult'
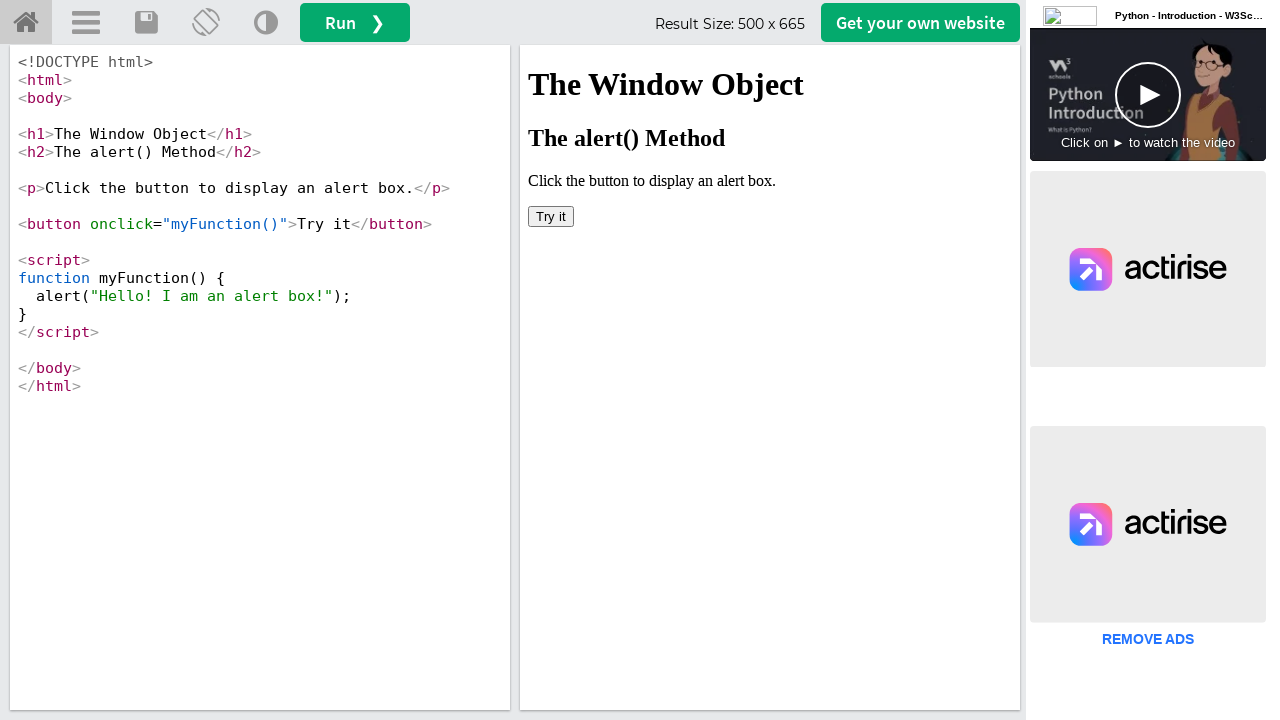

Clicked button in iframe that triggers JavaScript alert function at (551, 216) on iframe#iframeResult >> internal:control=enter-frame >> xpath=//button[@onclick='
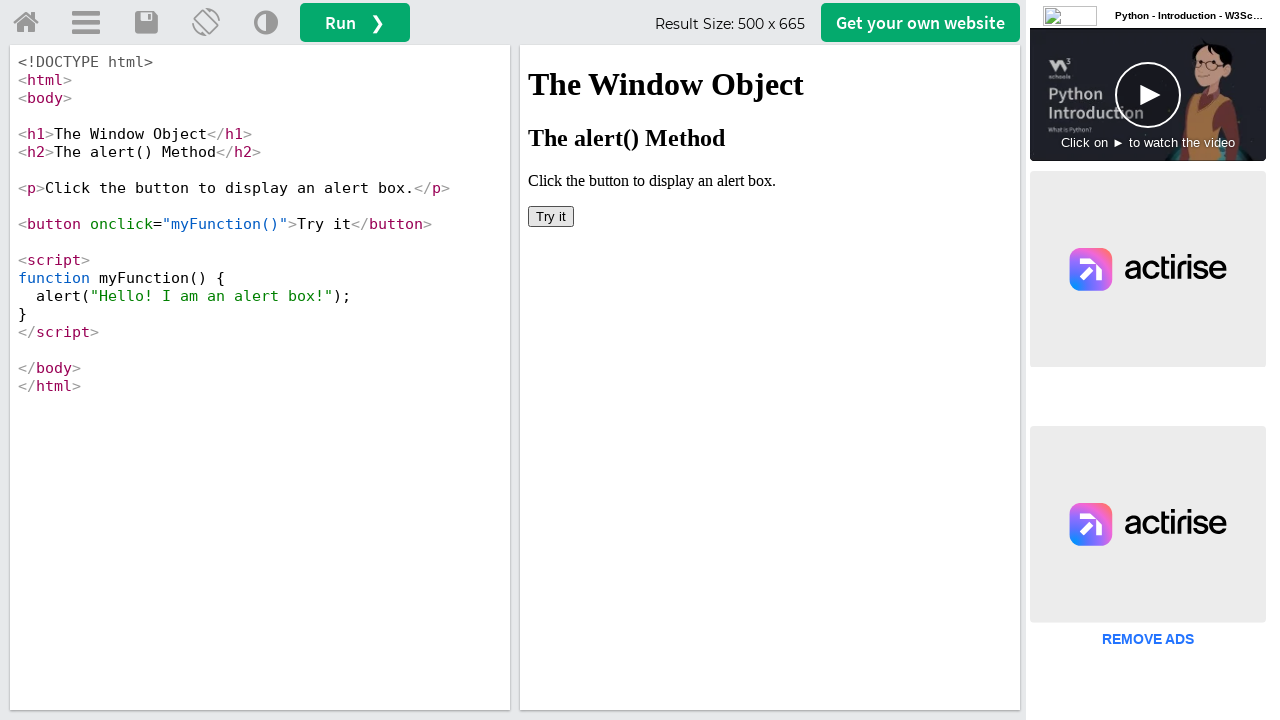

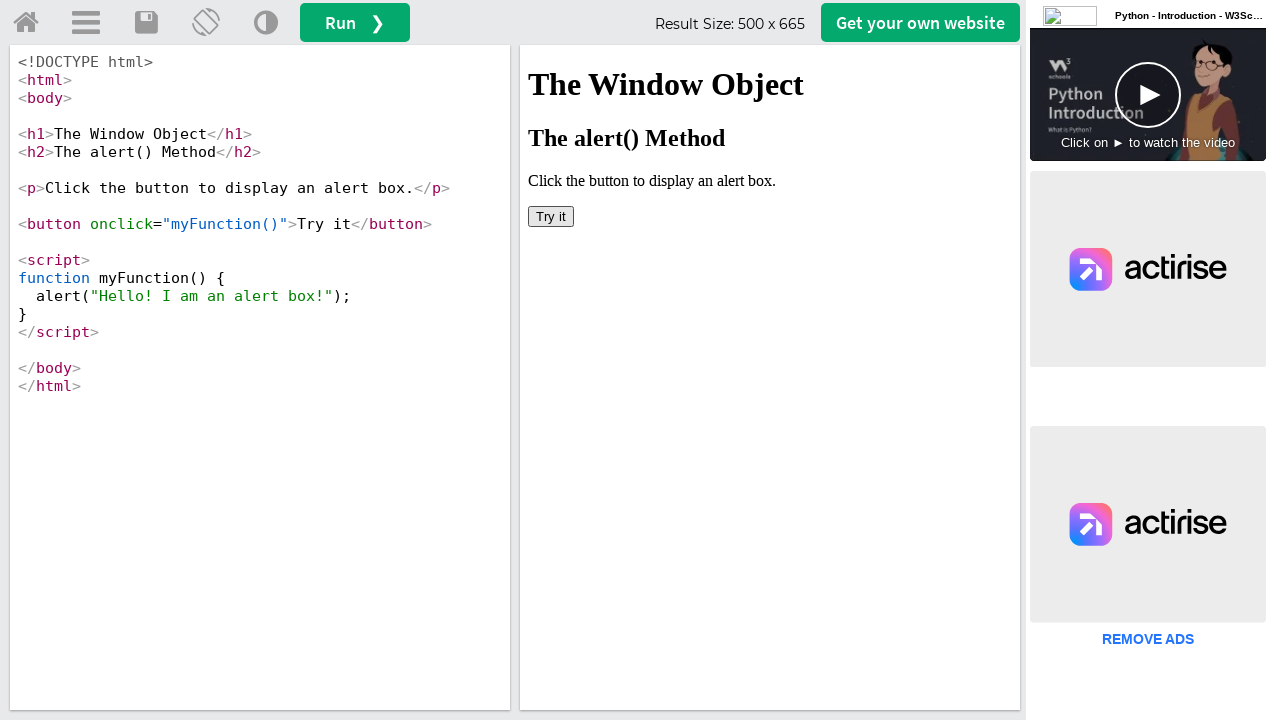